Tests drag and drop functionality by dragging a source element to a target drop zone and verifying the drop was successful by checking the "Dropped!" text appears.

Starting URL: https://demoqa.com/droppable

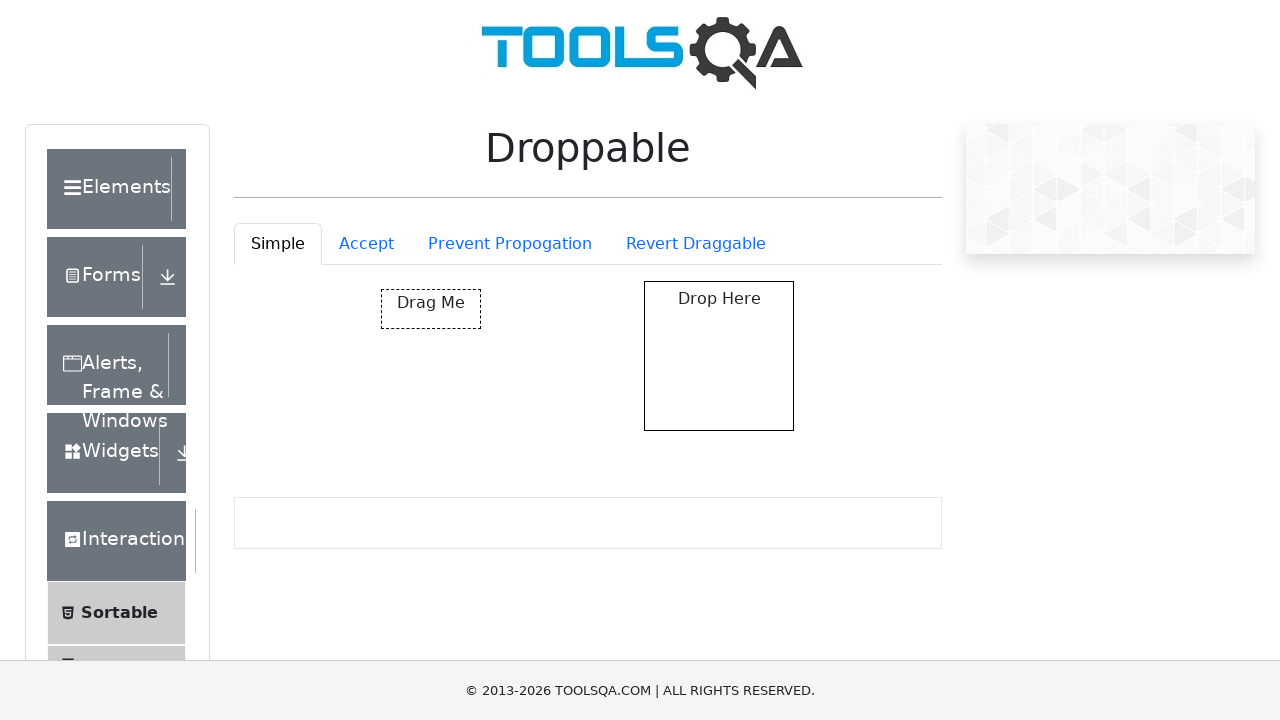

Navigated to droppable test page
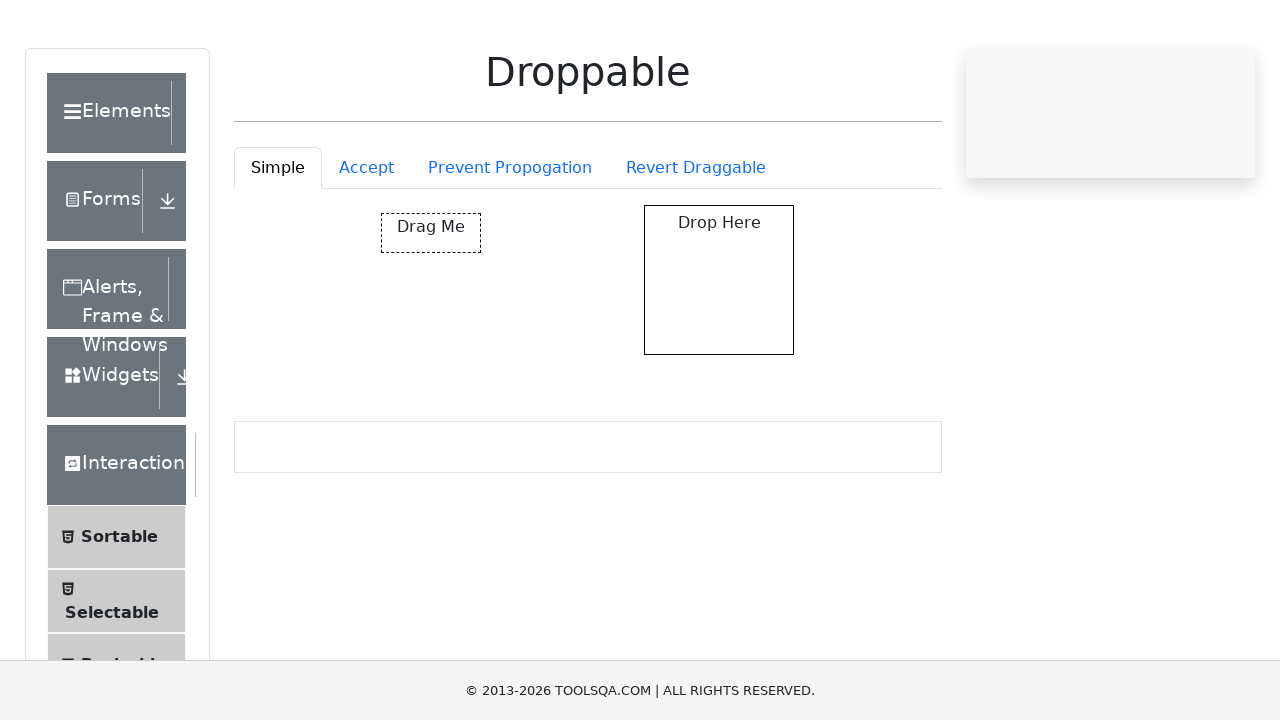

Clicked on Simple tab at (278, 244) on #droppableExample-tab-simple
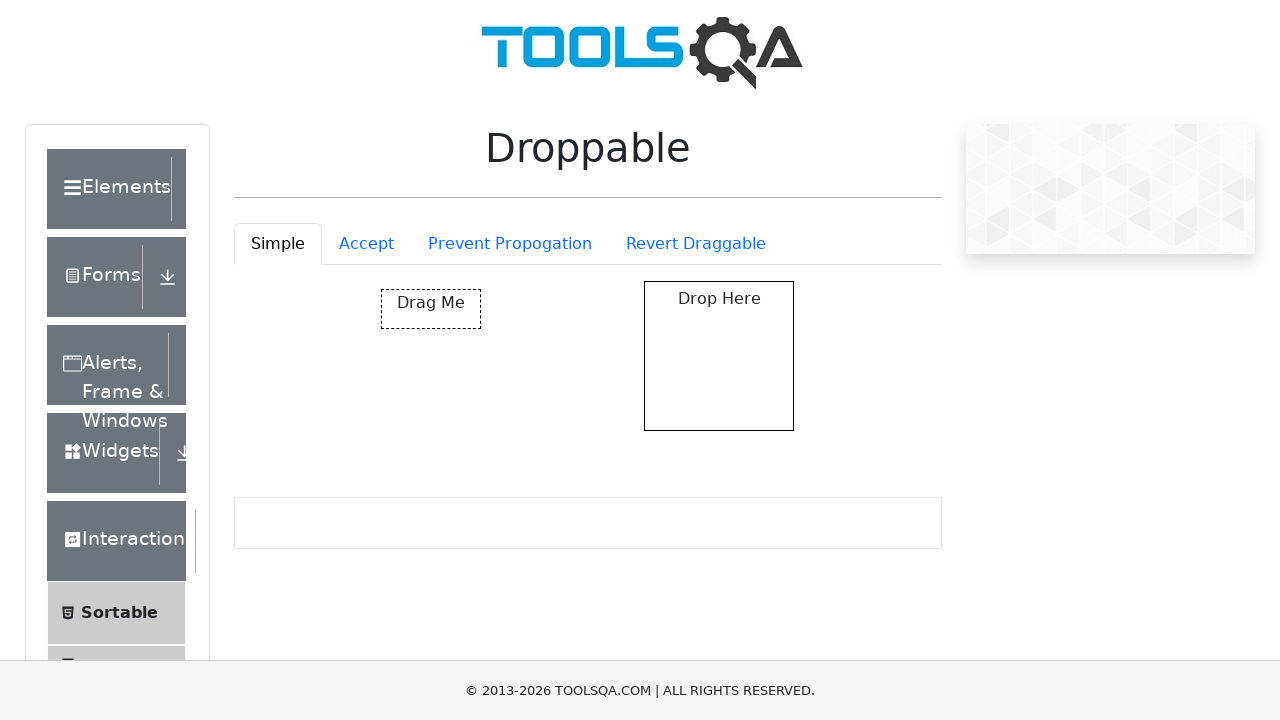

Source element (draggable) is visible
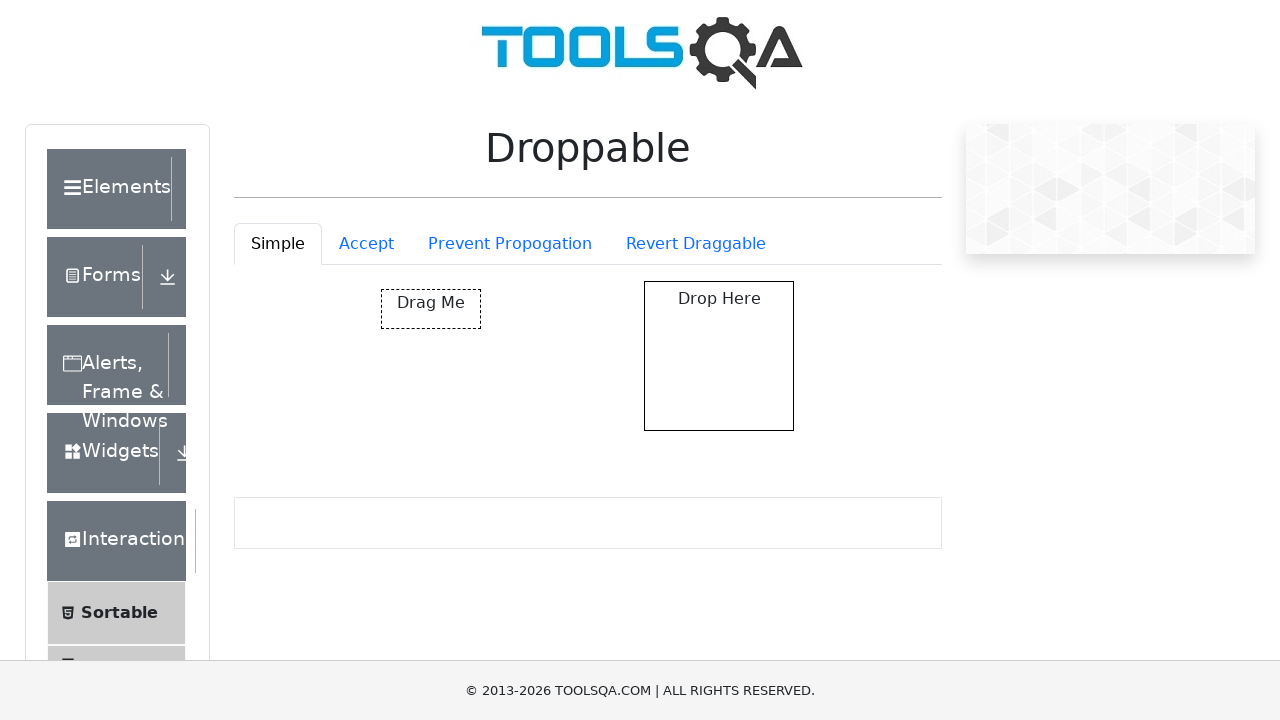

Target element (droppable) is visible
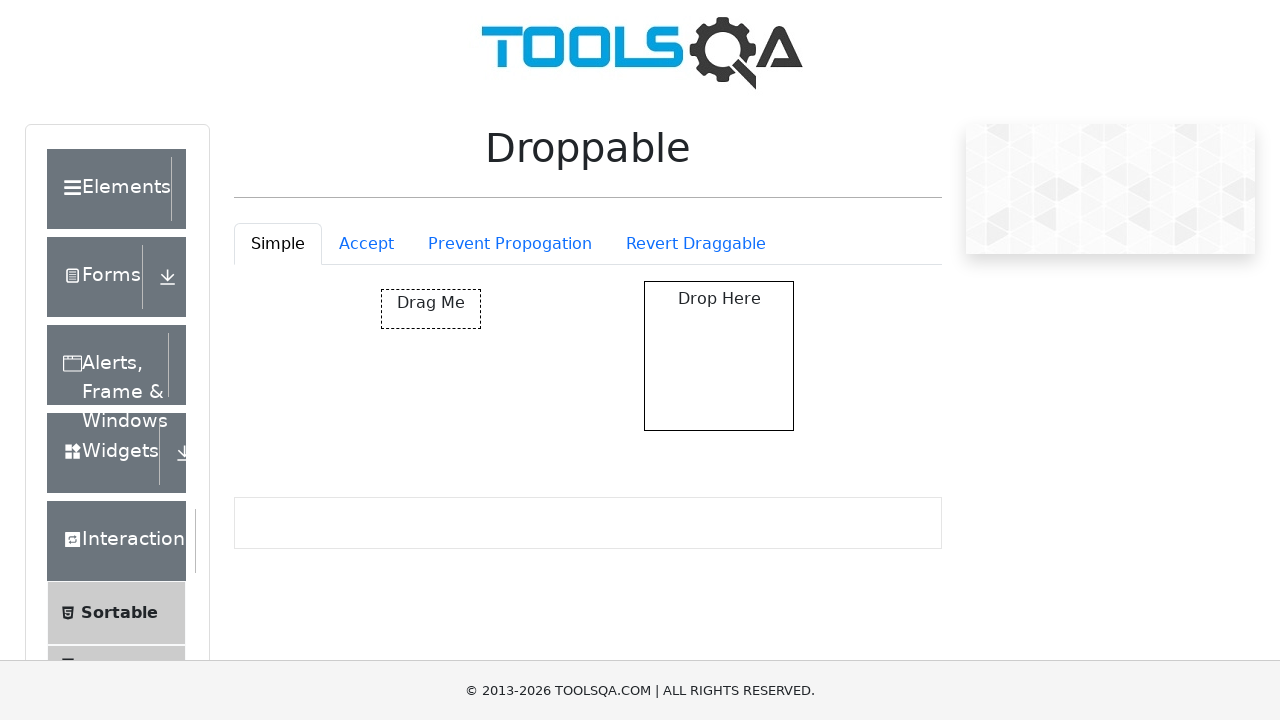

Dragged source element to target drop zone at (719, 356)
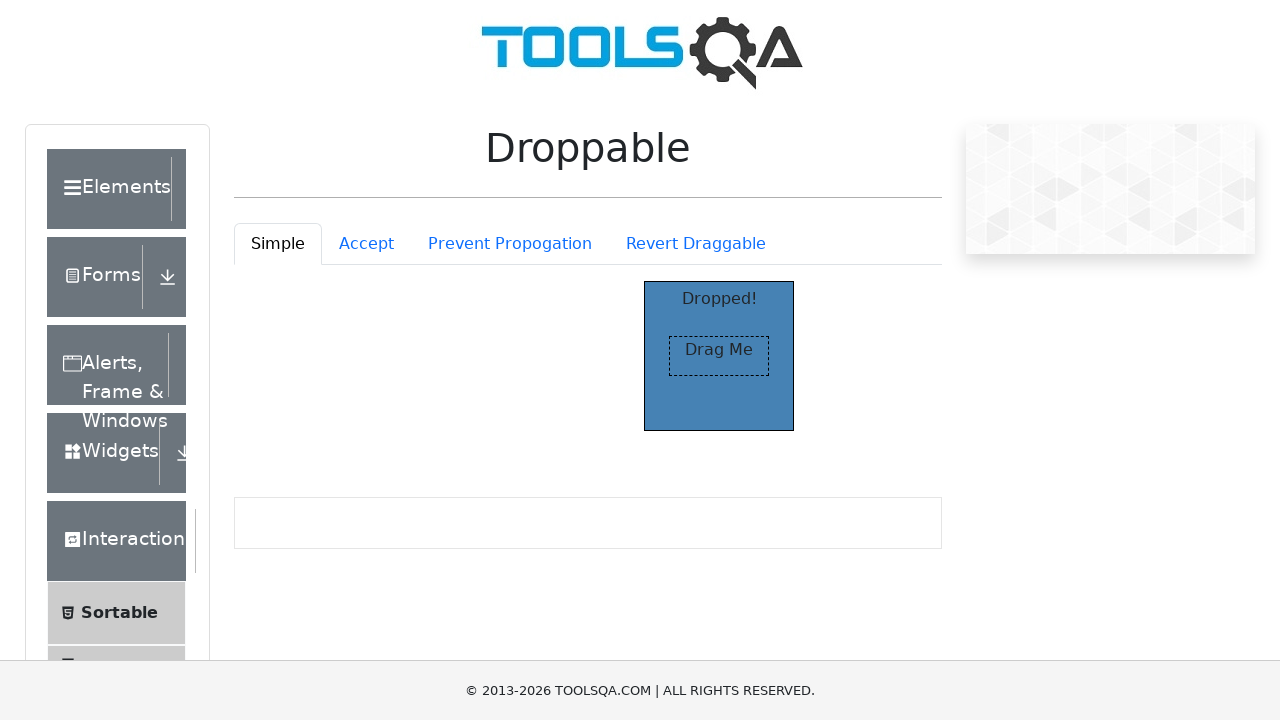

Retrieved text content from drop zone
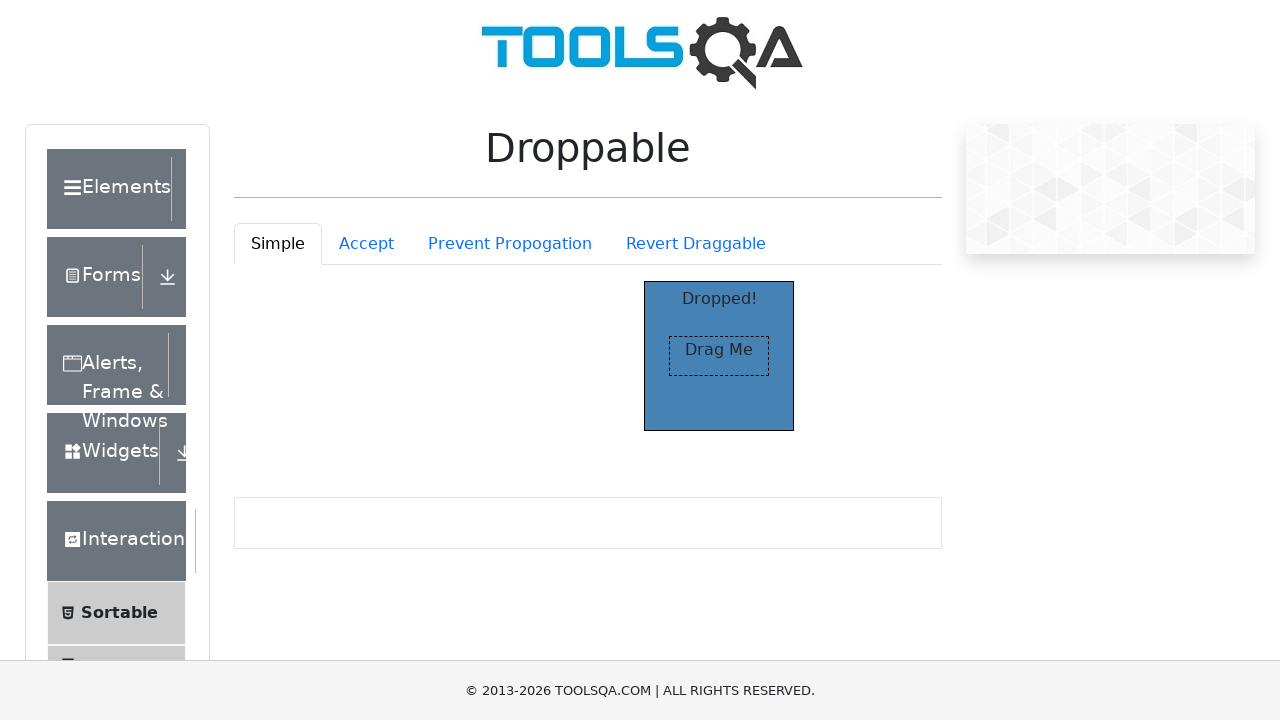

Verified 'Dropped!' text appears in drop zone - drag and drop successful
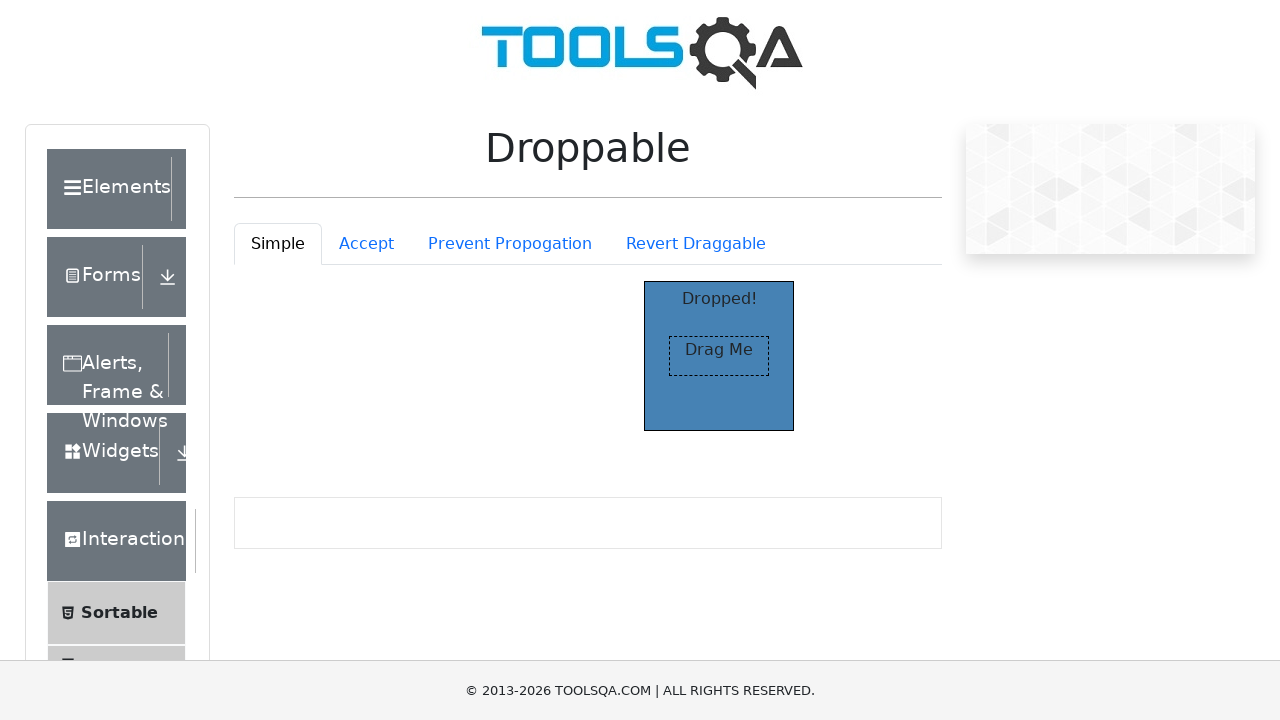

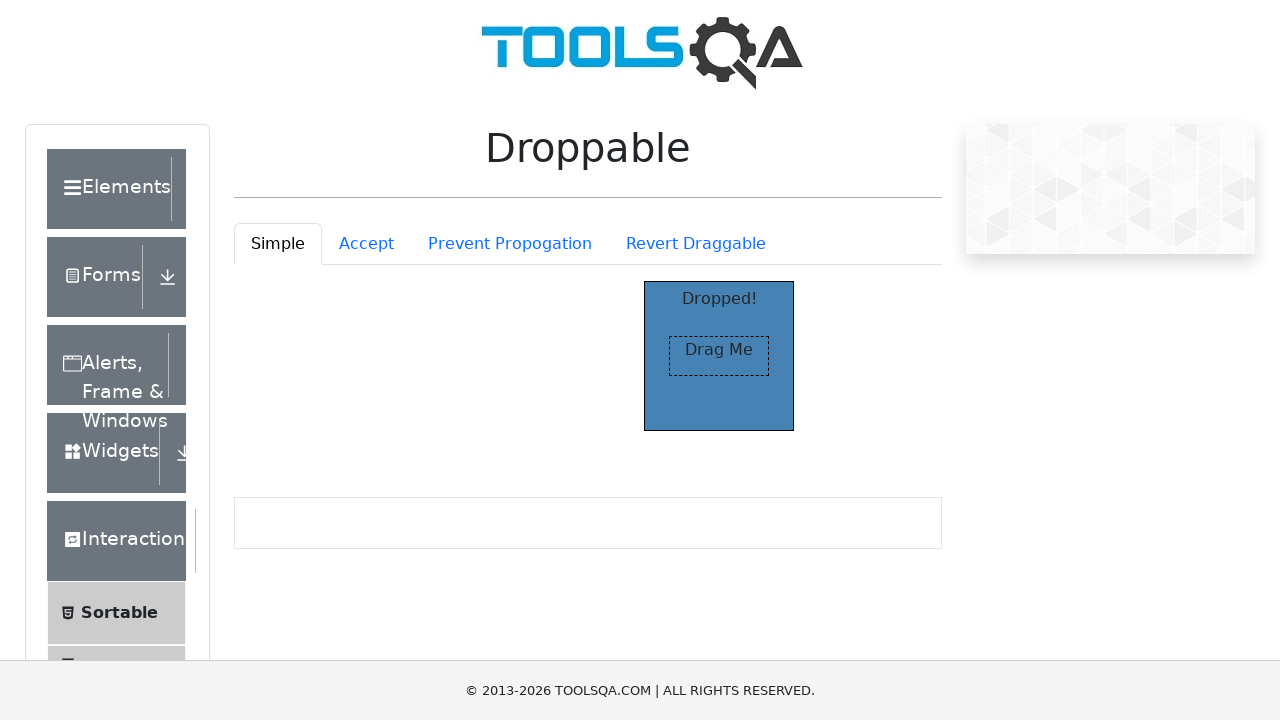